Tests that the "No" radio button is disabled while "Yes" is enabled and can be selected

Starting URL: https://demoqa.com/radio-button

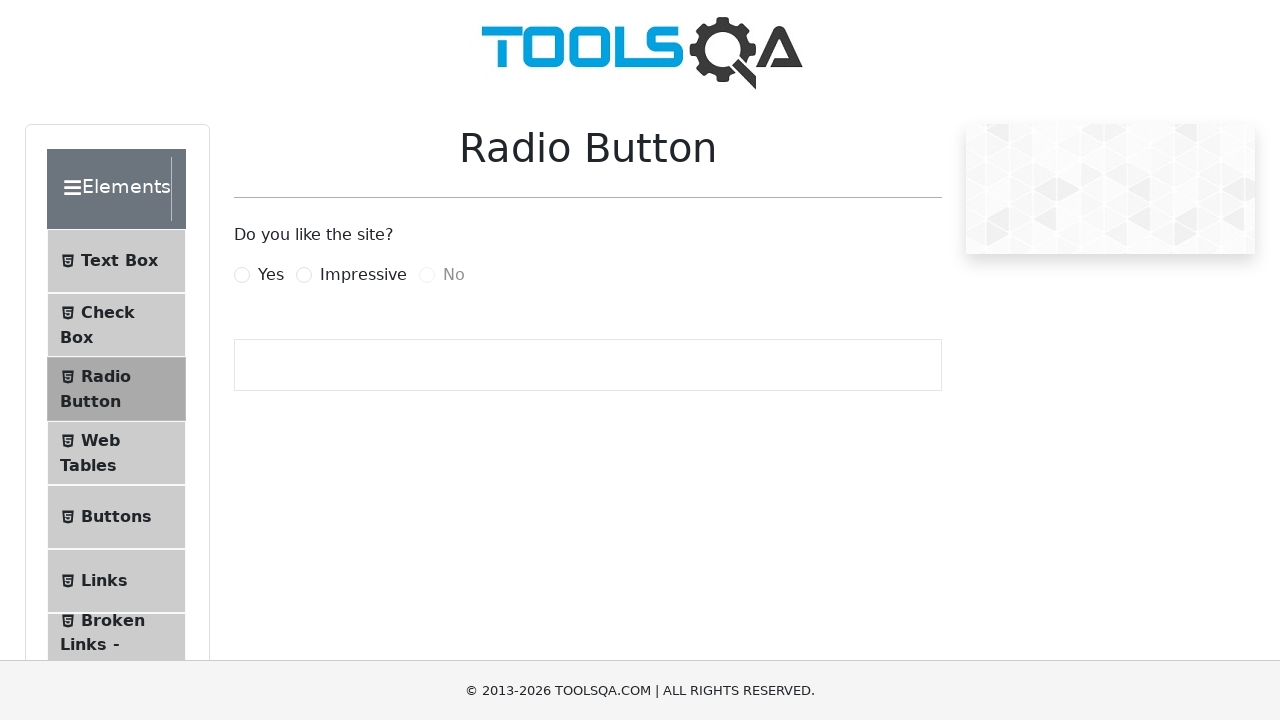

Scrolled down 200px to view radio buttons
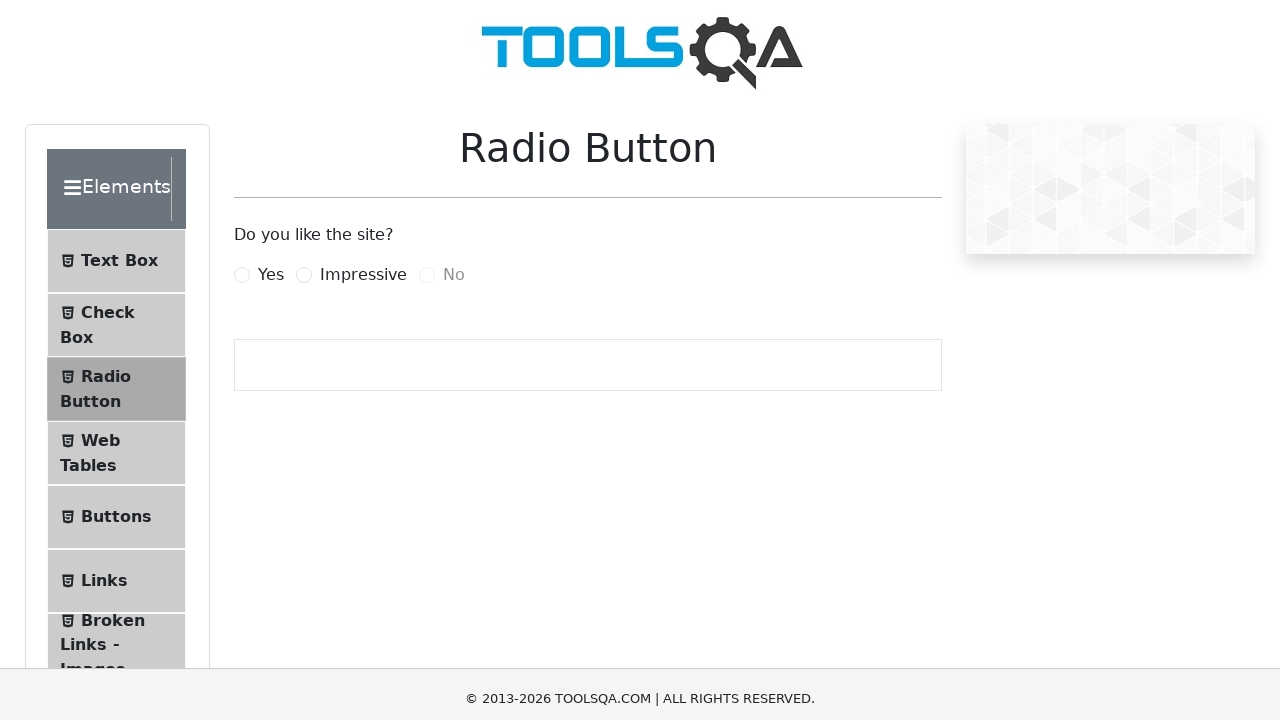

Located 'No' radio button element
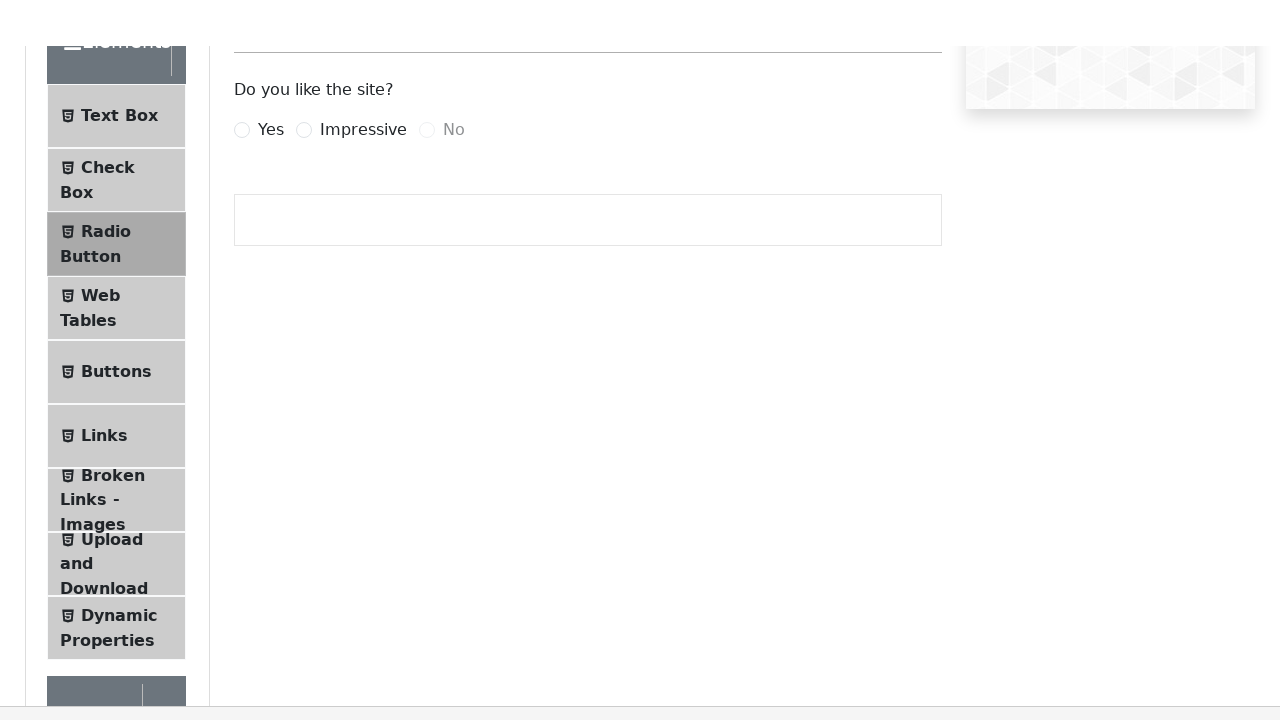

Verified 'No' radio button is disabled
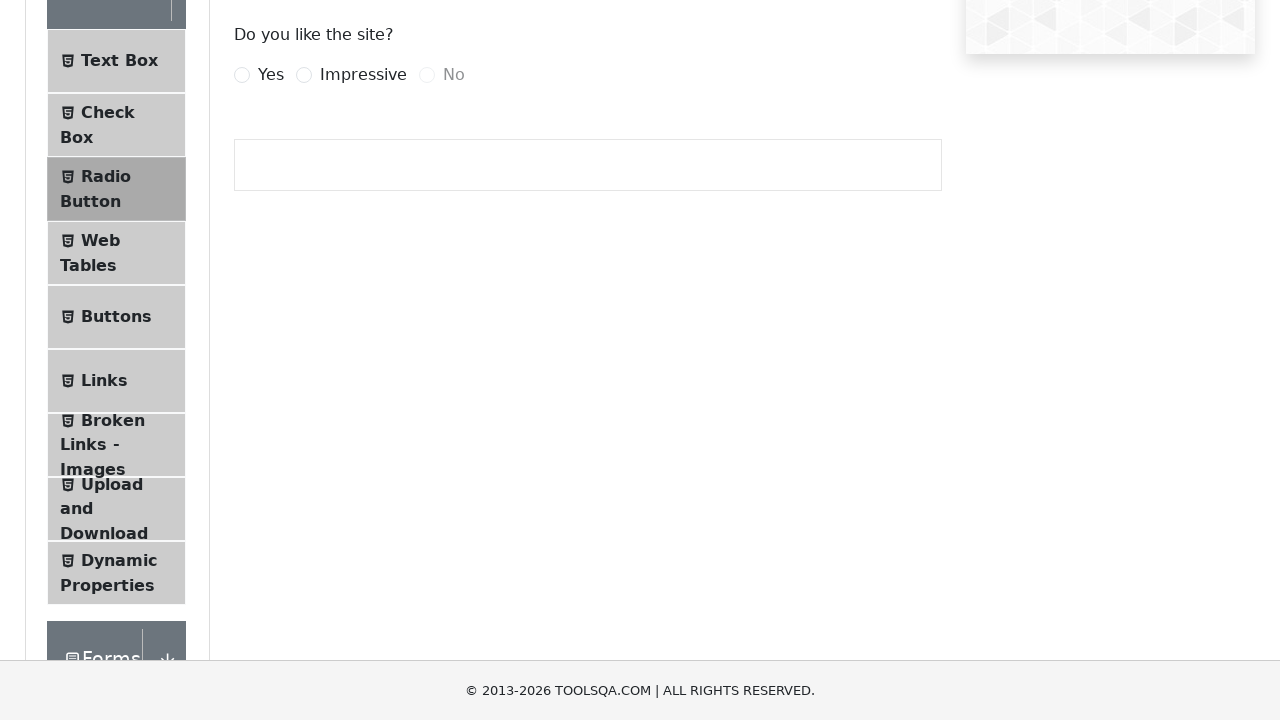

Located 'Yes' radio button element
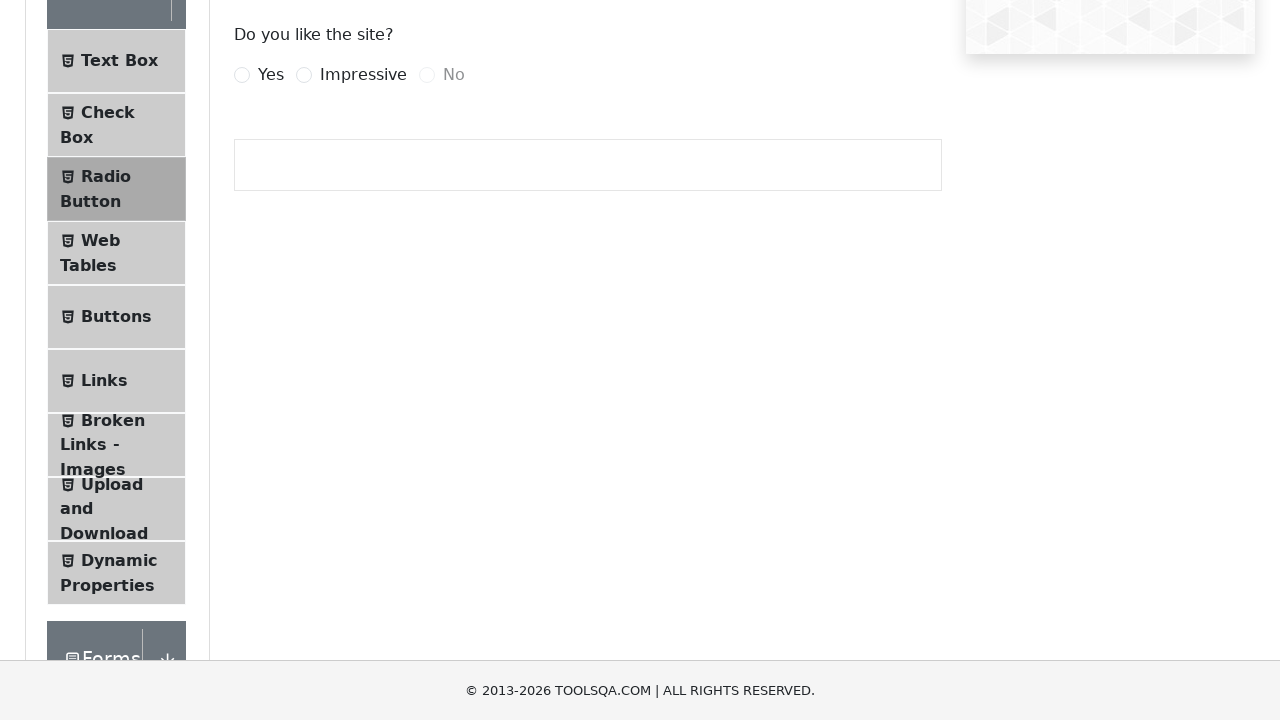

Verified 'Yes' radio button is enabled
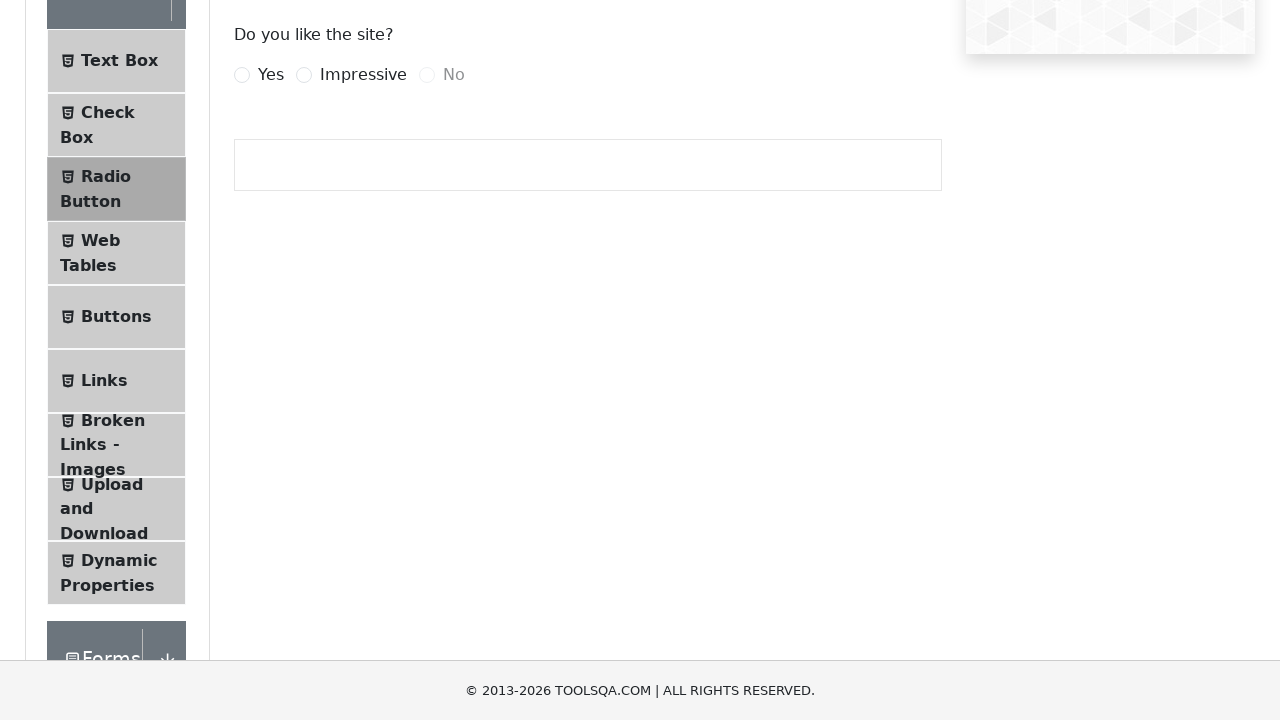

Clicked 'Yes' radio button label at (271, 75) on label[for='yesRadio']
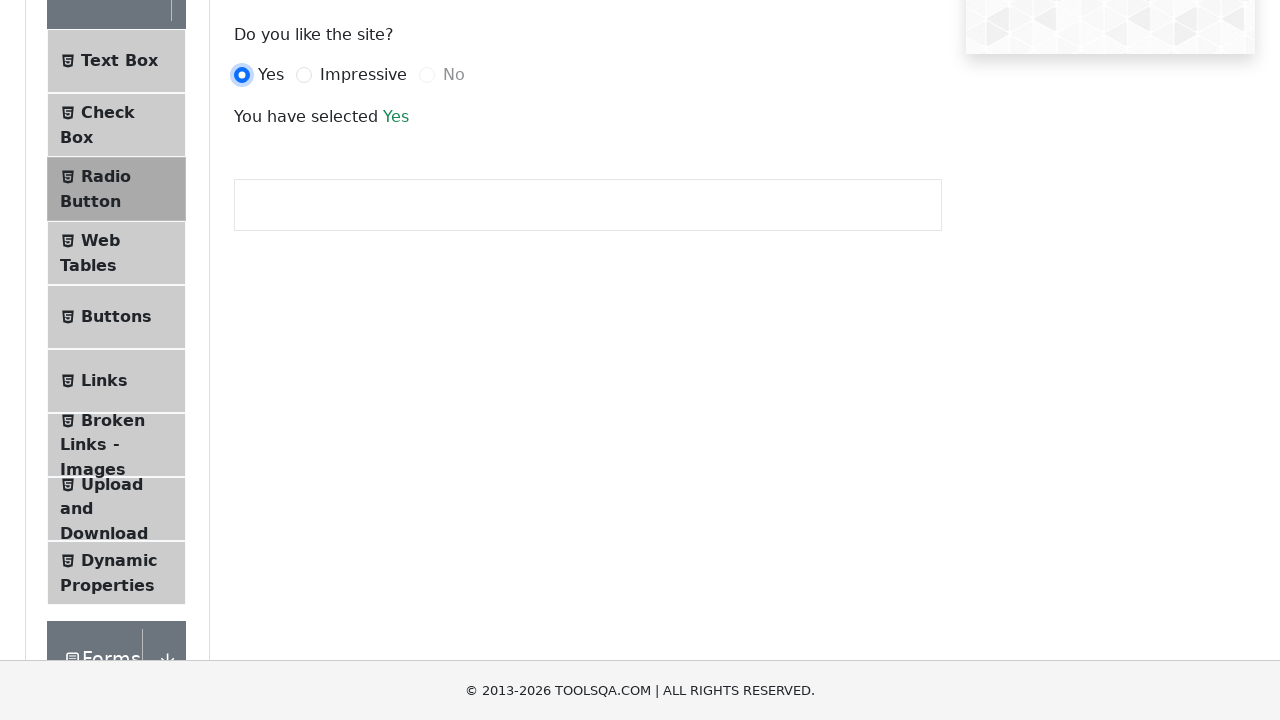

Verified 'Yes' radio button is checked
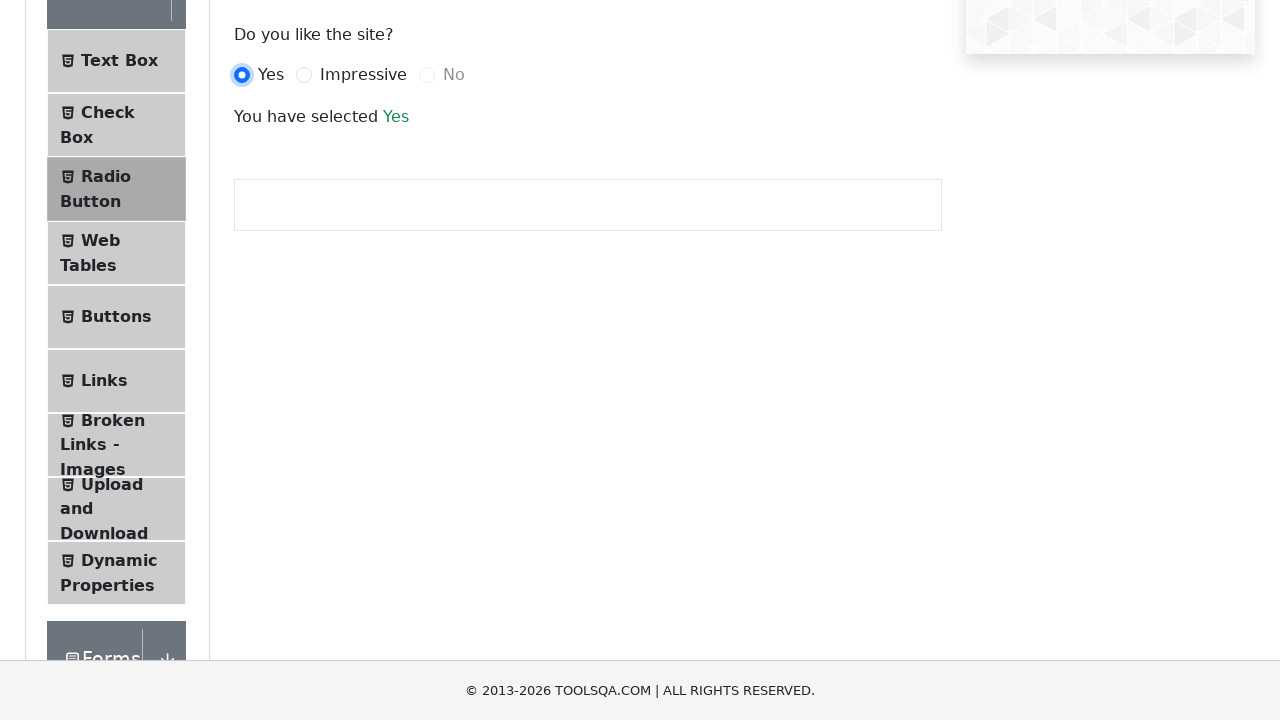

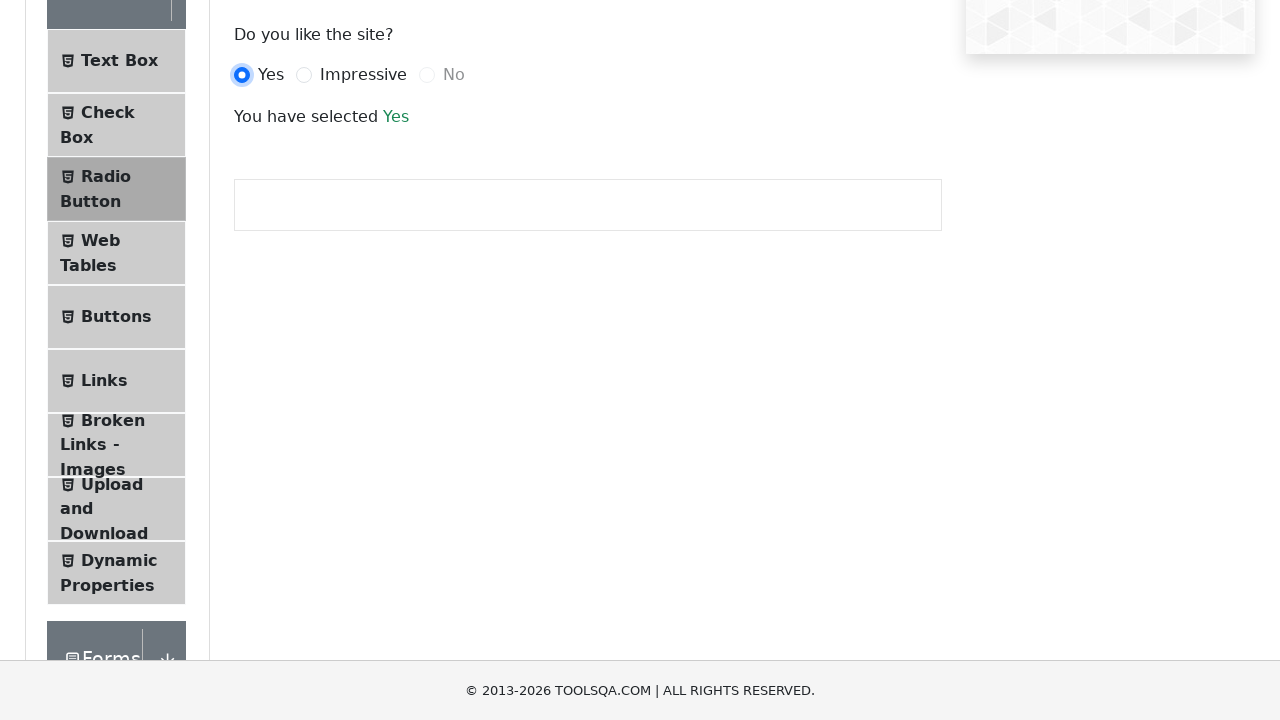